Tests 7-character validation form by entering only 3 special characters "***" and verifying it returns "Invalid Value"

Starting URL: https://testpages.eviltester.com/styled/apps/7charval/simple7charvalidation.html

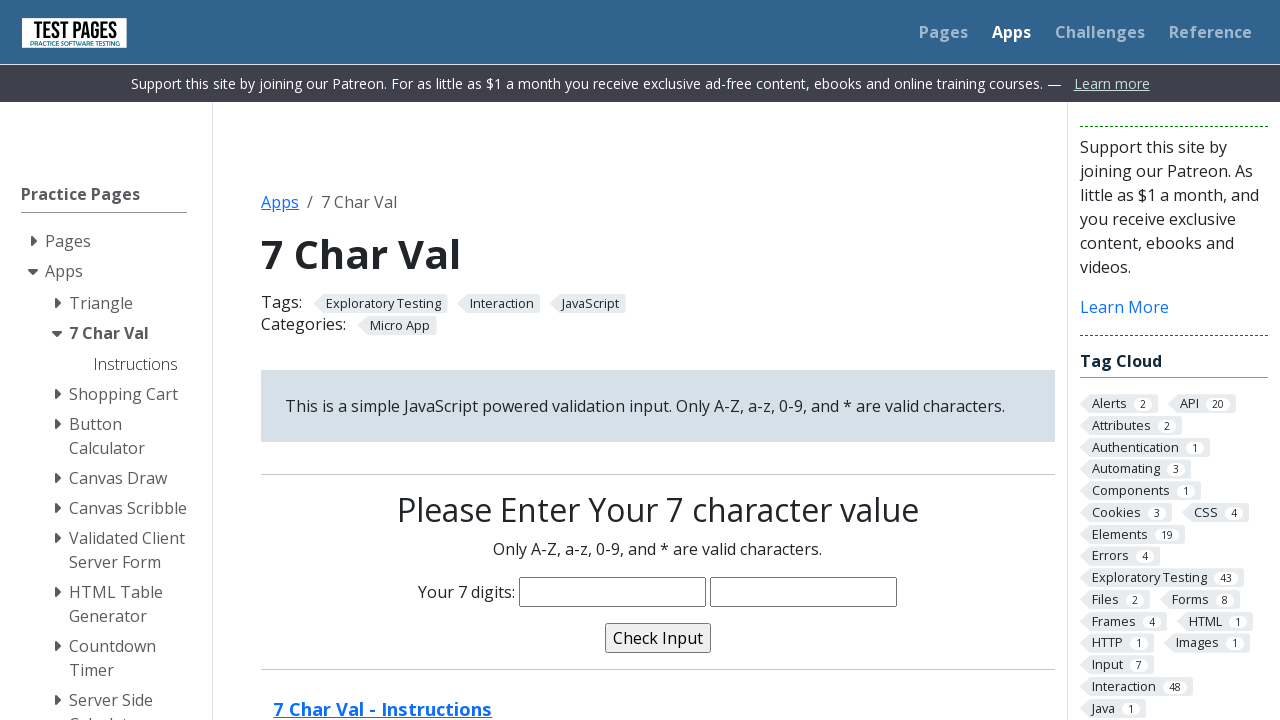

Filled characters input field with '***' (3 special characters, below 7-character minimum) on input[name='characters']
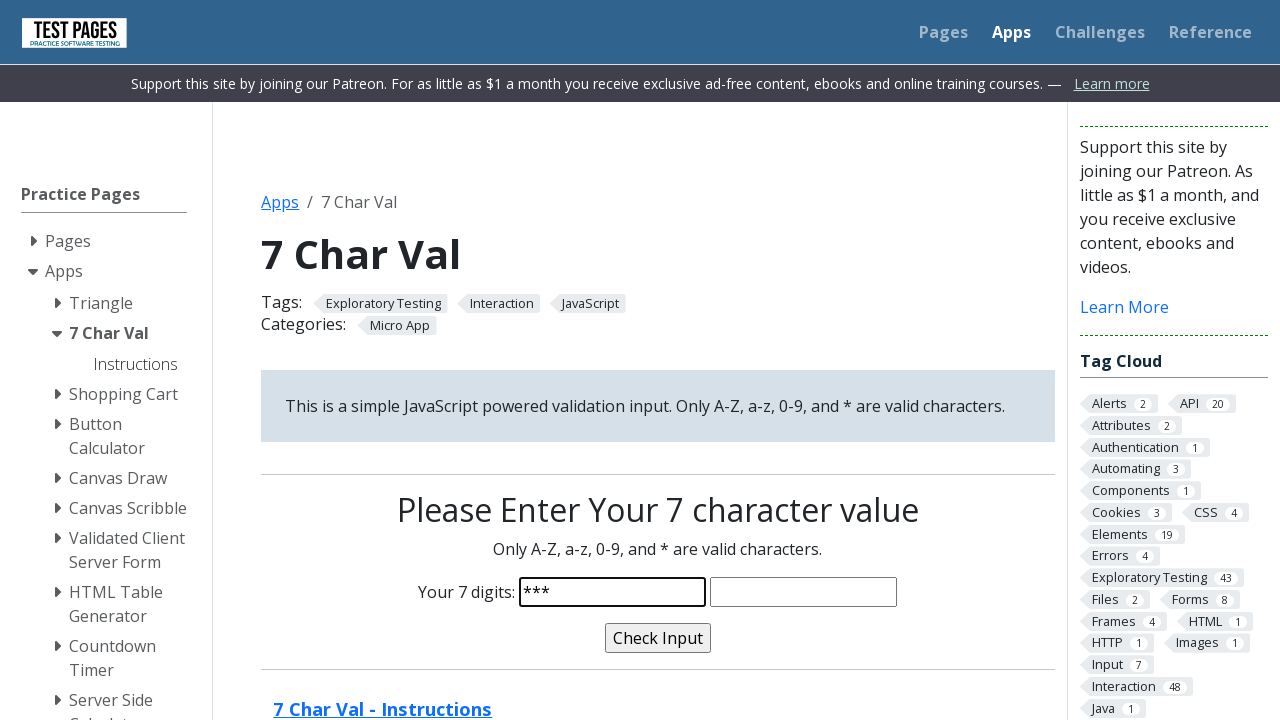

Clicked validate button to submit the form at (658, 638) on input[name='validate']
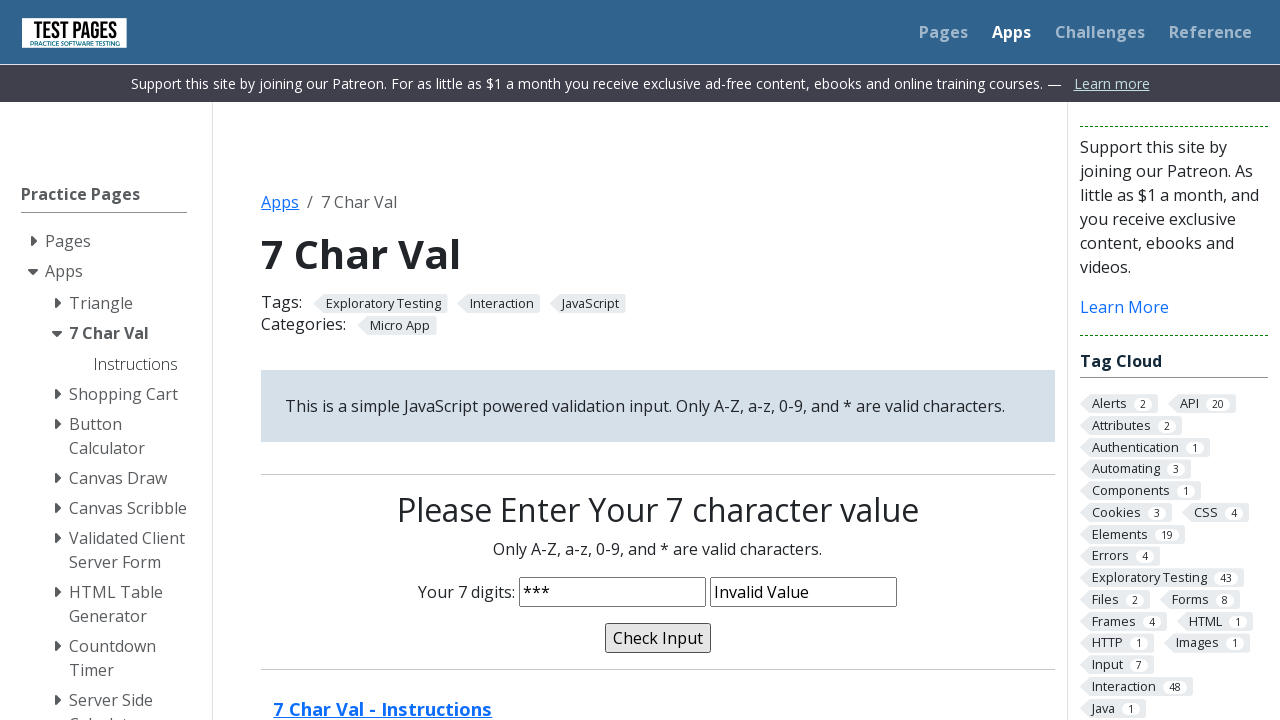

Validation message appeared on the page
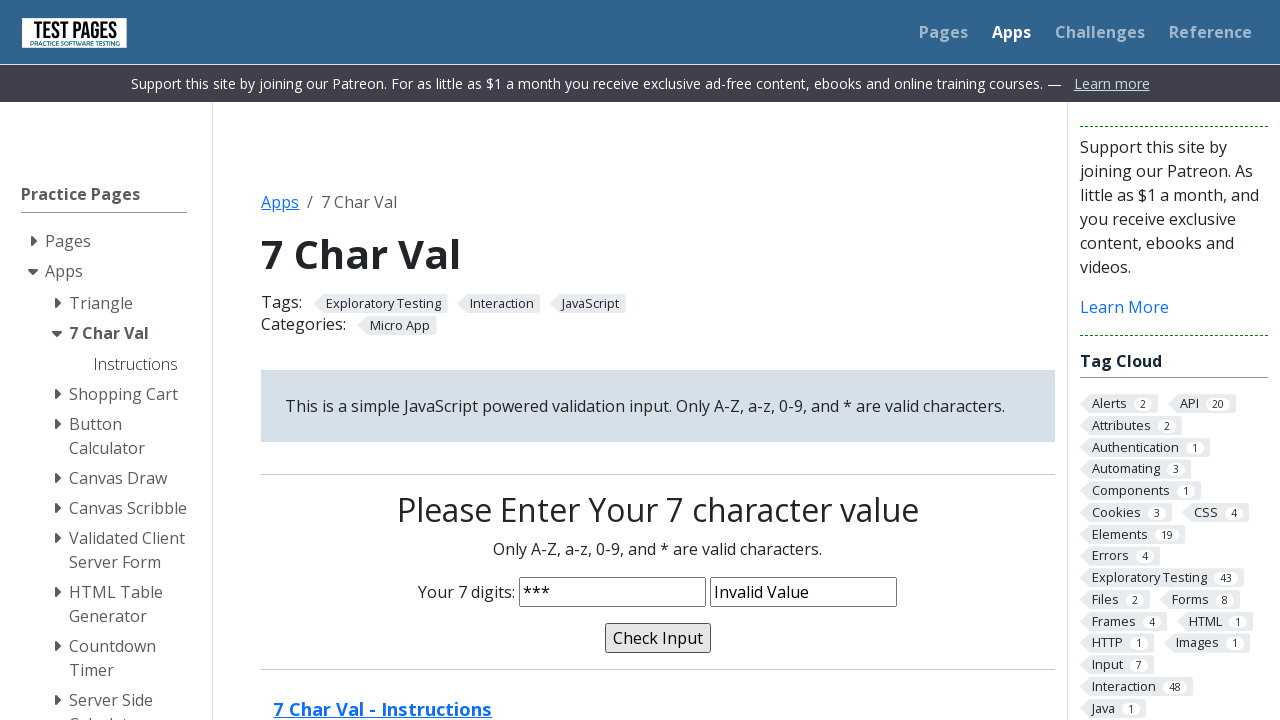

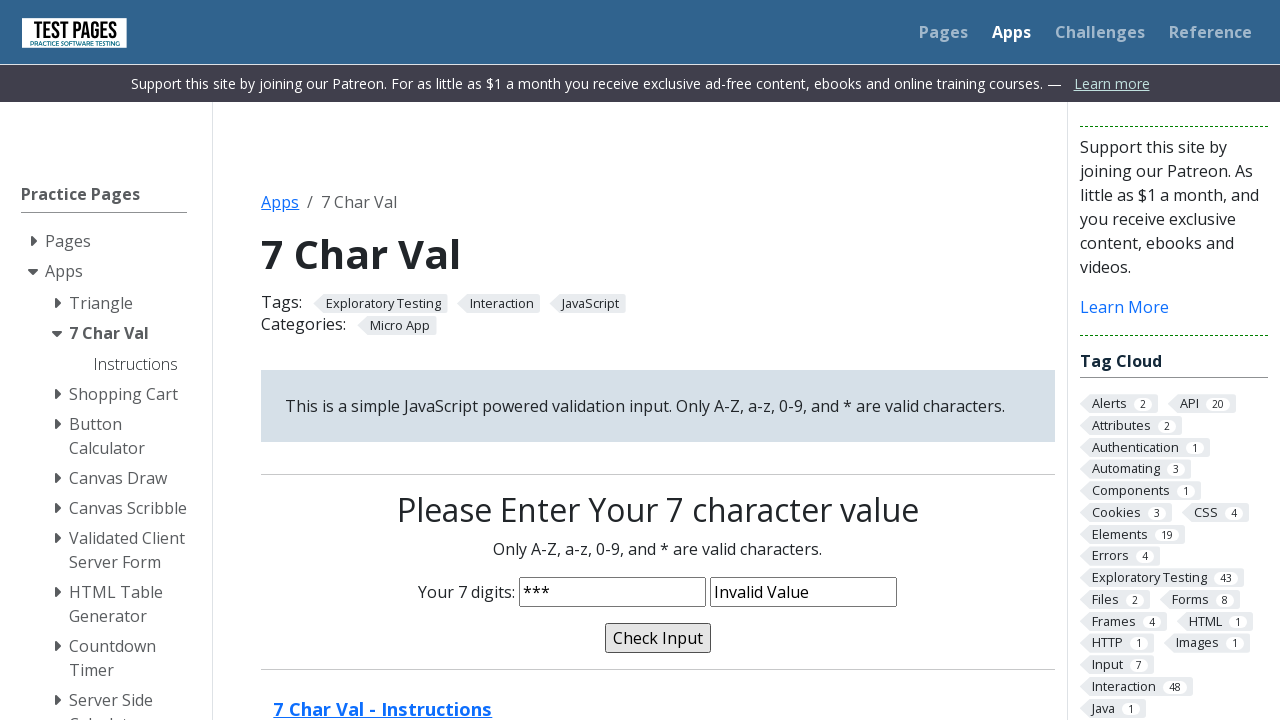